Tests that a todo item can be added successfully

Starting URL: http://todomvc.com/examples/typescript-angular/

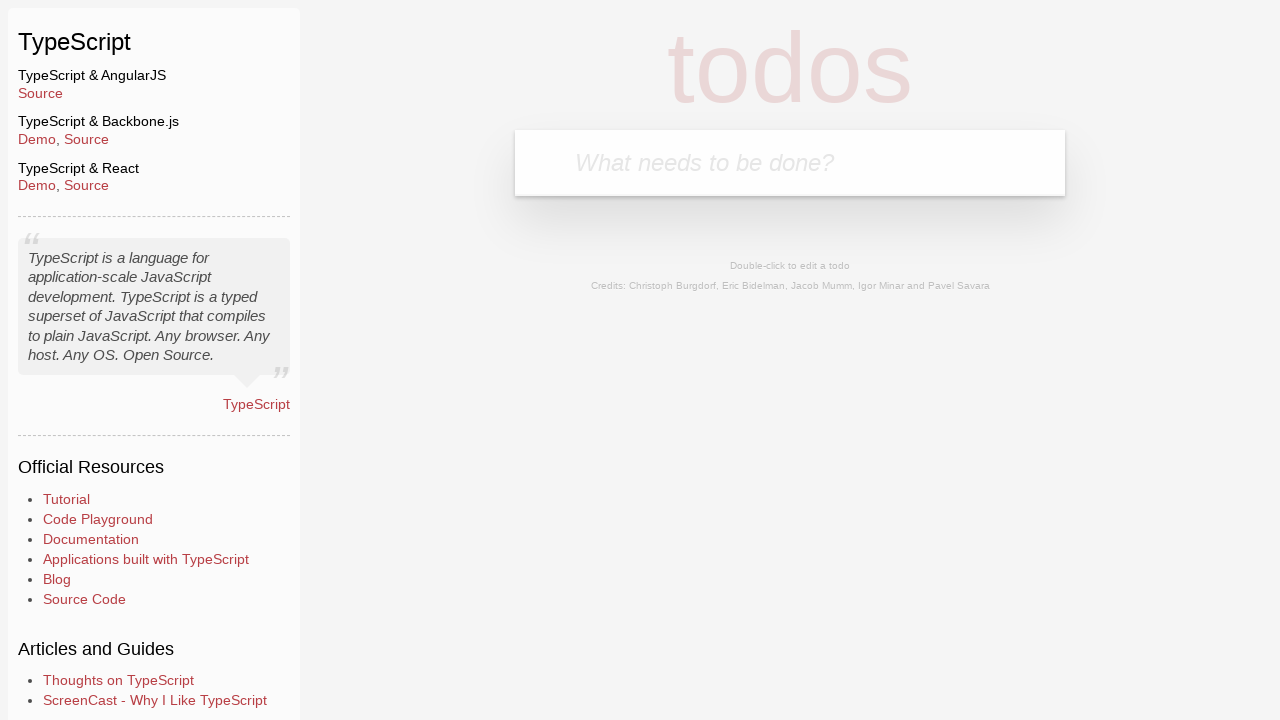

Navigated to TodoMVC TypeScript Angular example
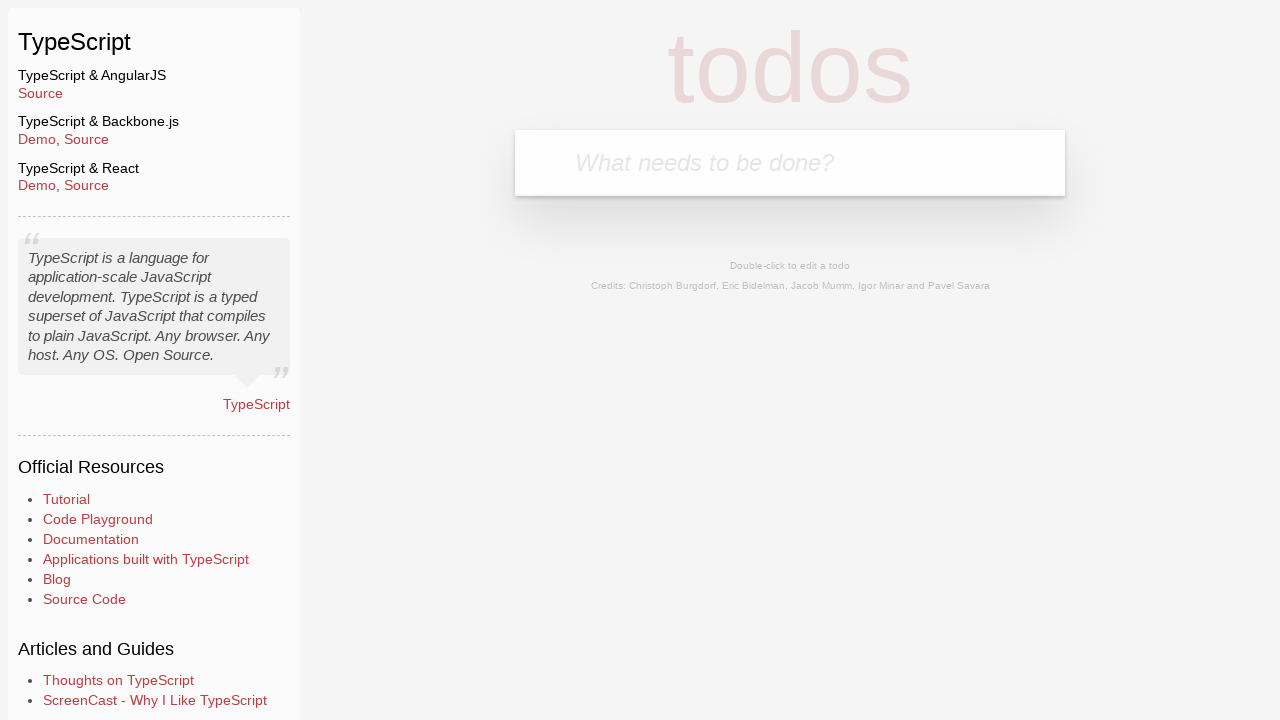

Filled todo input field with 'demo' on body > section > header > form > input
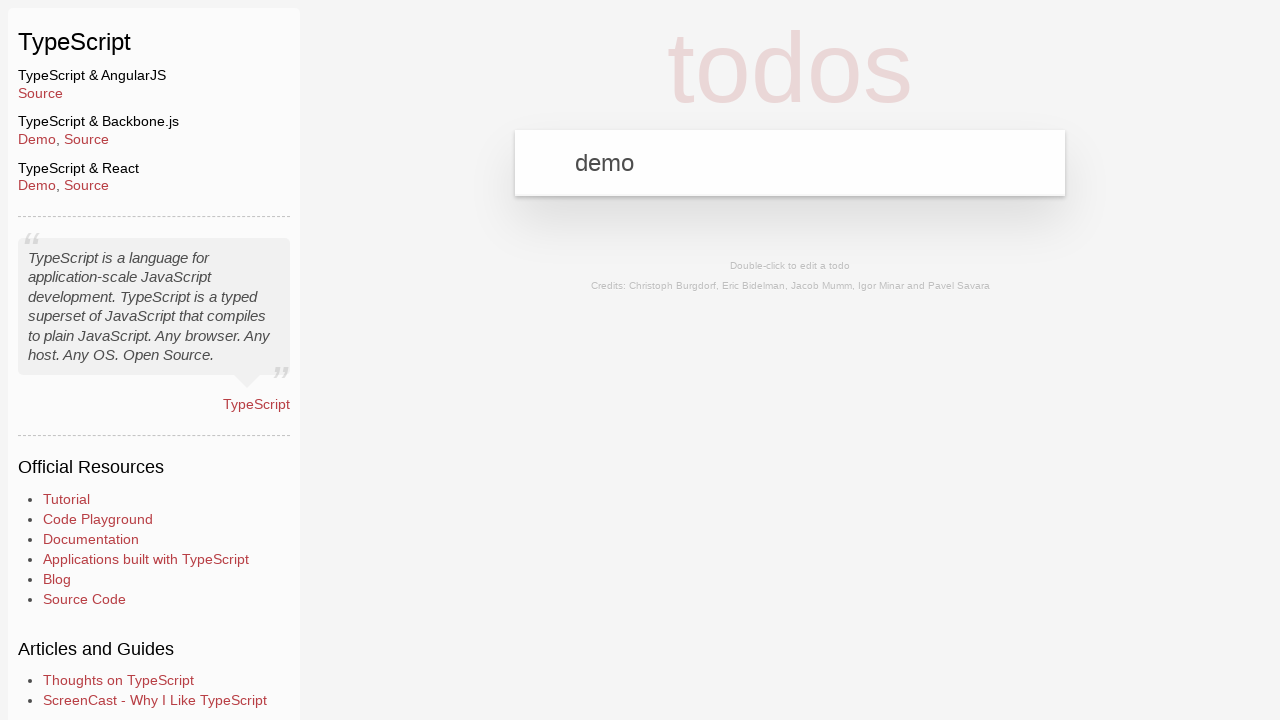

Pressed Enter to add the todo item on body > section > header > form > input
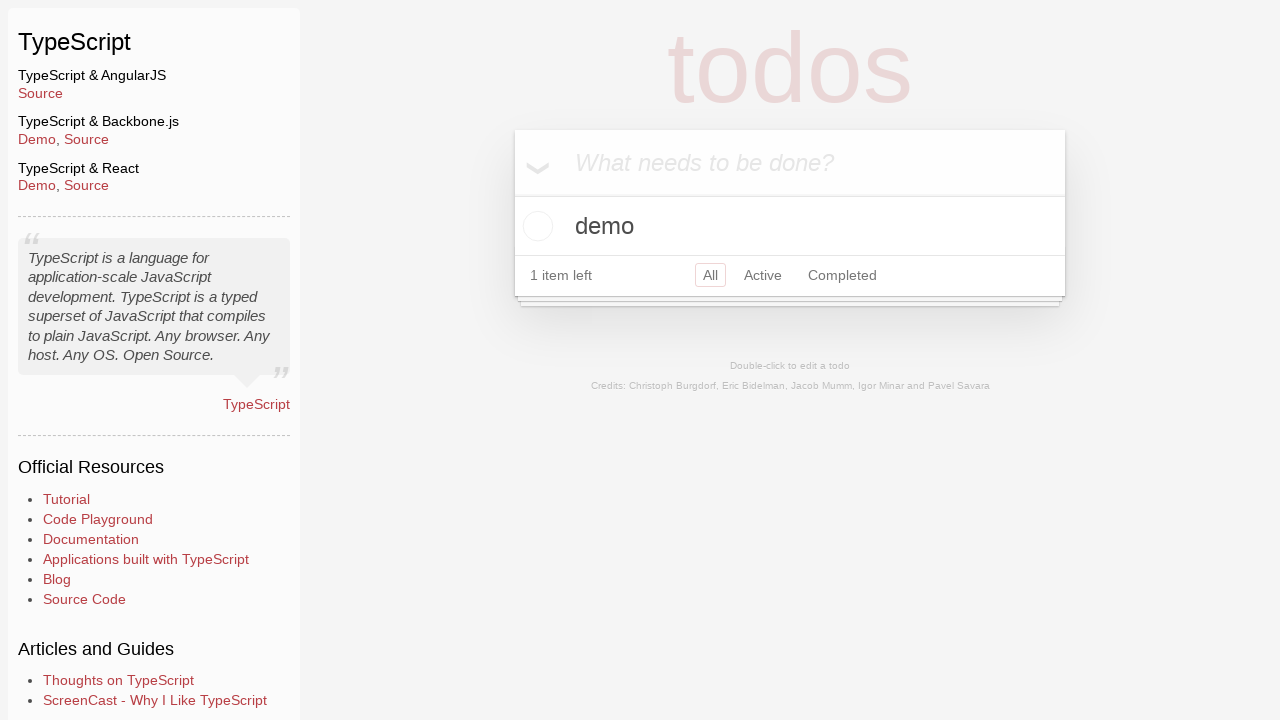

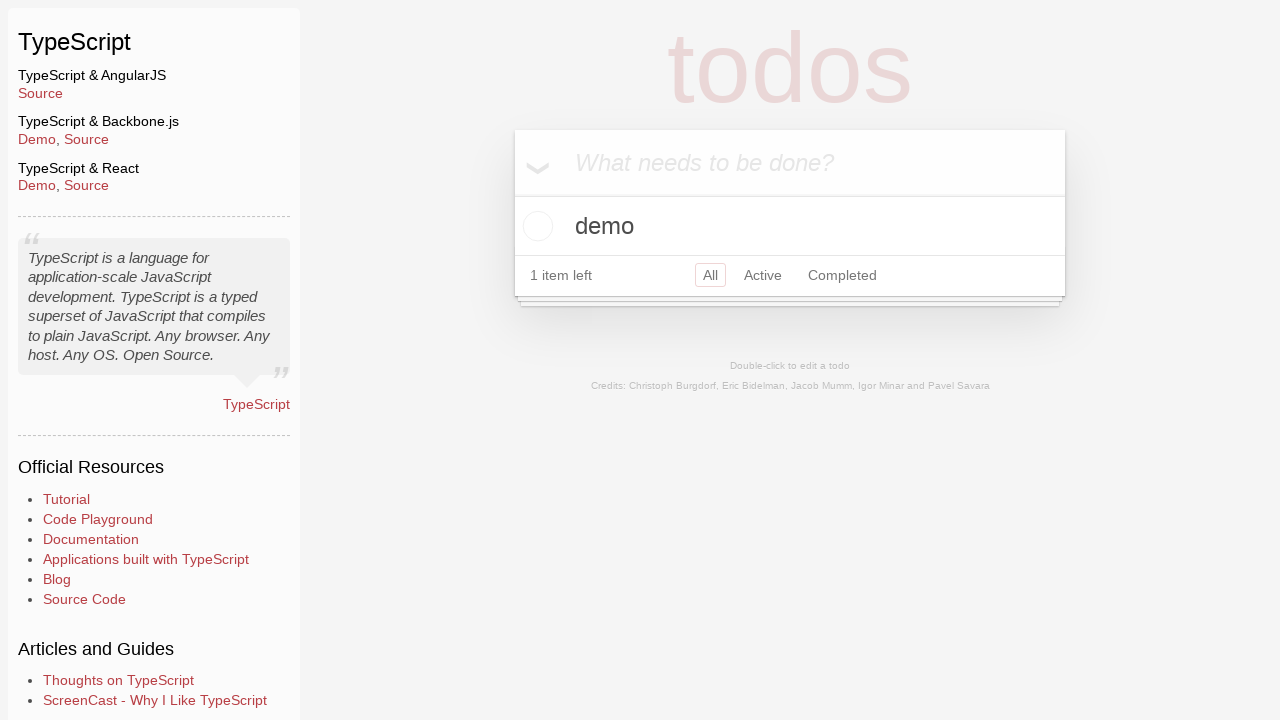